Tests browser back button navigation through filter views

Starting URL: https://demo.playwright.dev/todomvc

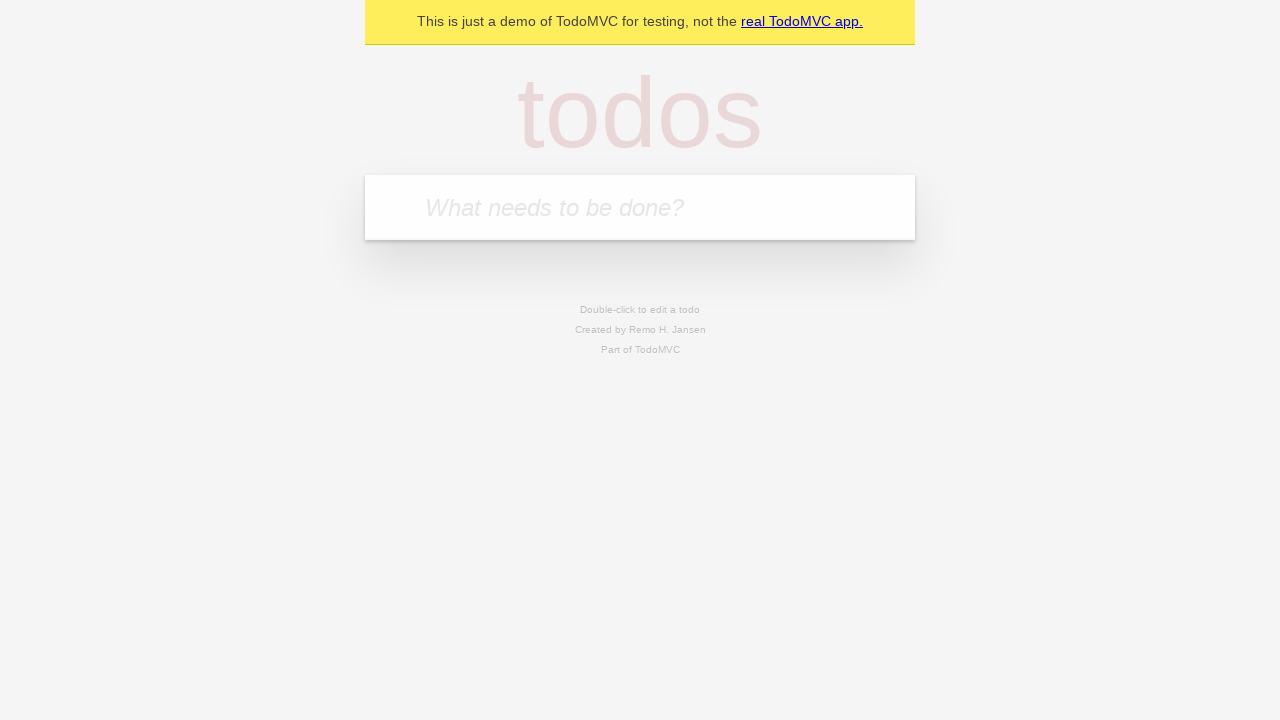

Filled new todo input with 'buy some cheese' on .new-todo
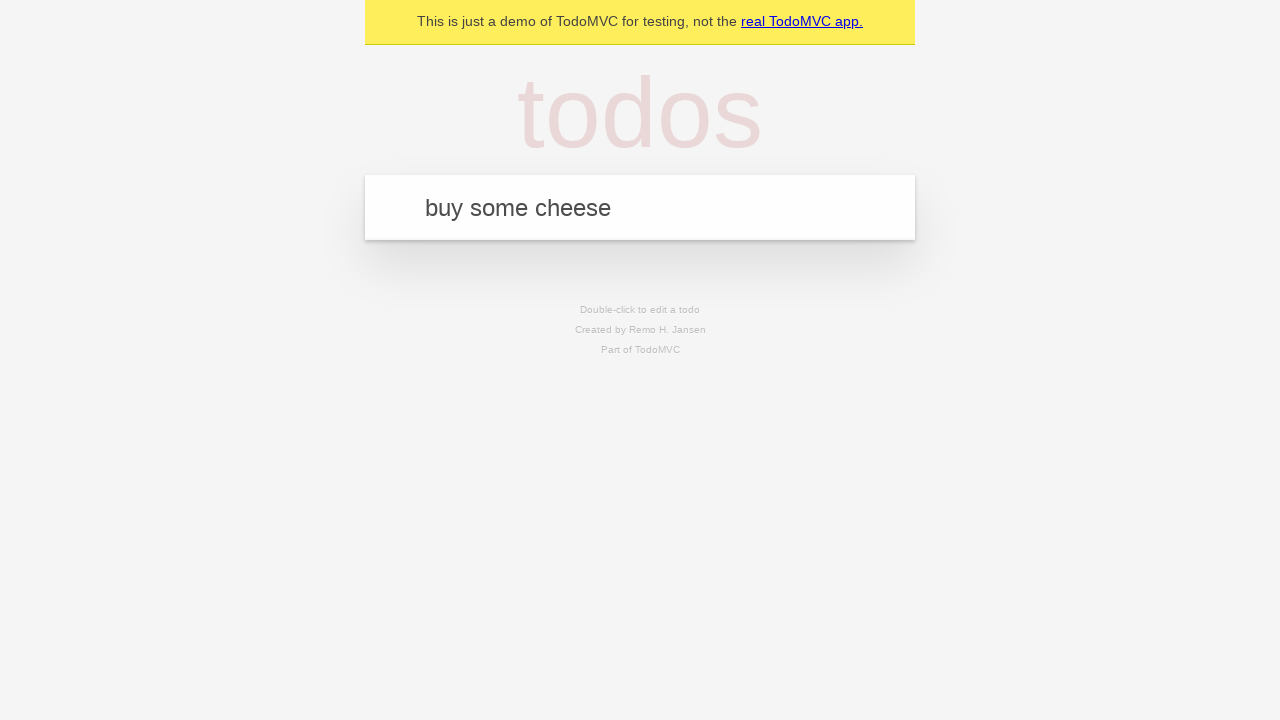

Pressed Enter to create first todo on .new-todo
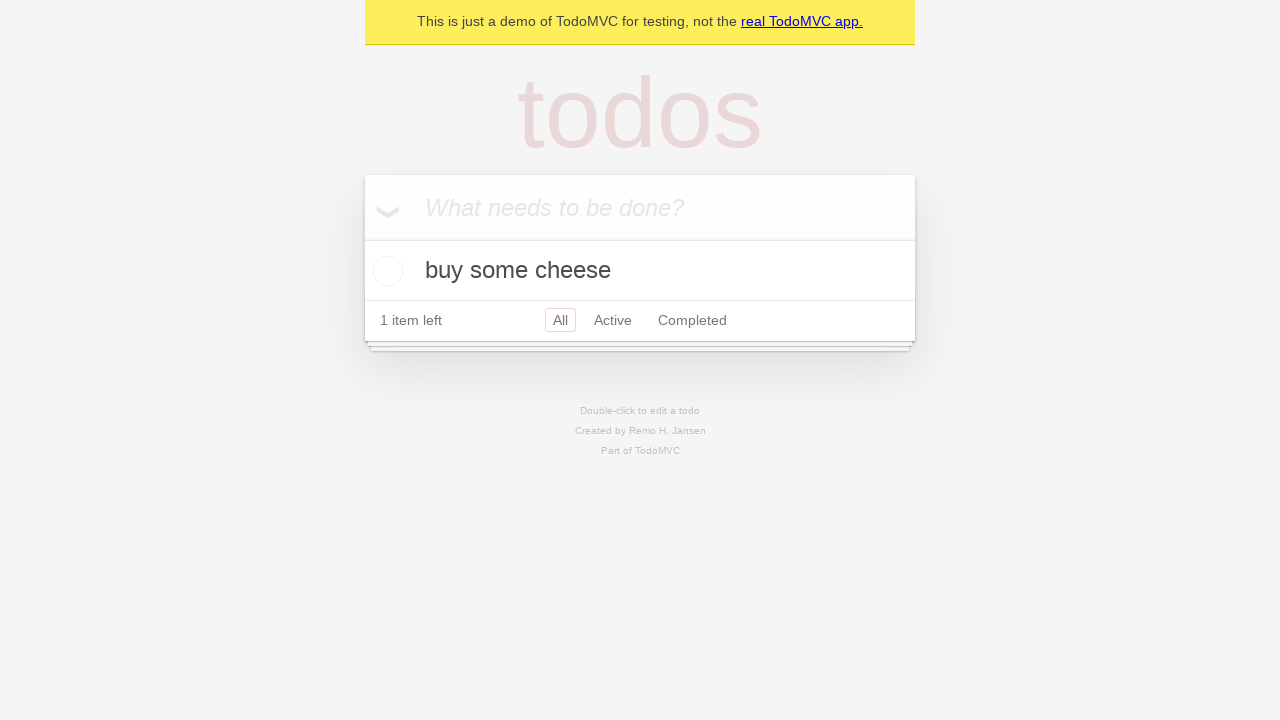

Filled new todo input with 'feed the cat' on .new-todo
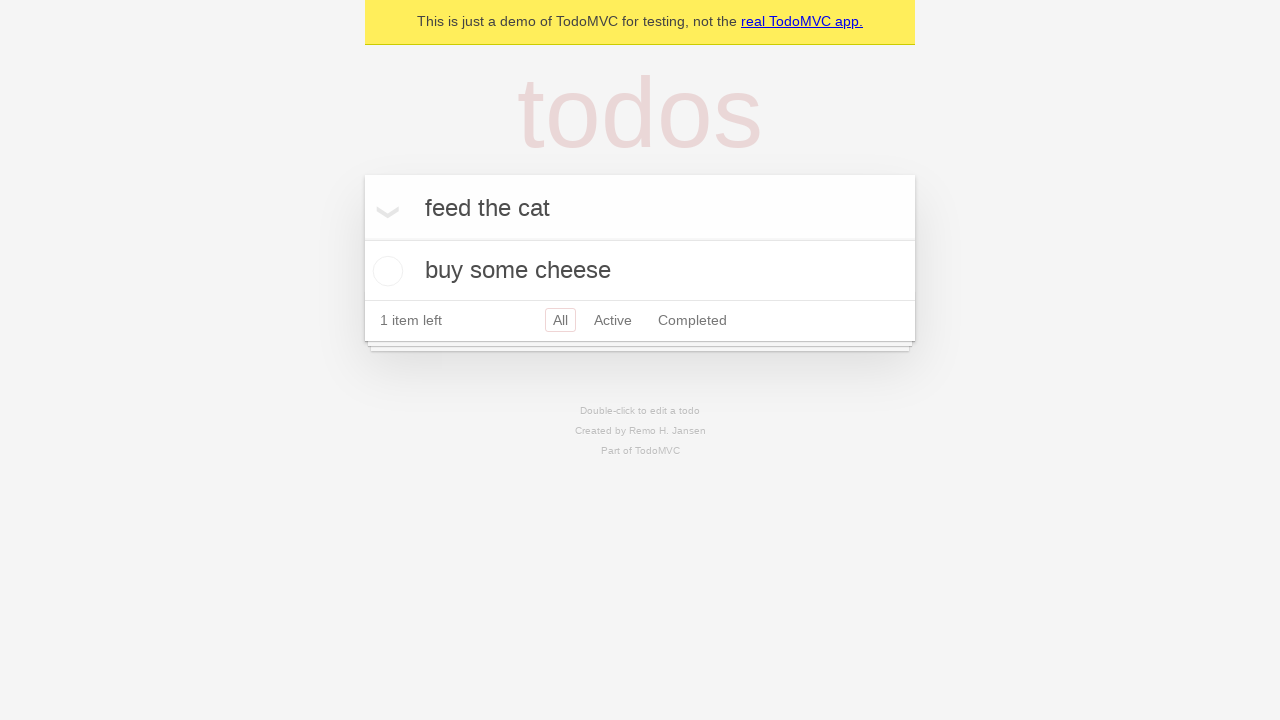

Pressed Enter to create second todo on .new-todo
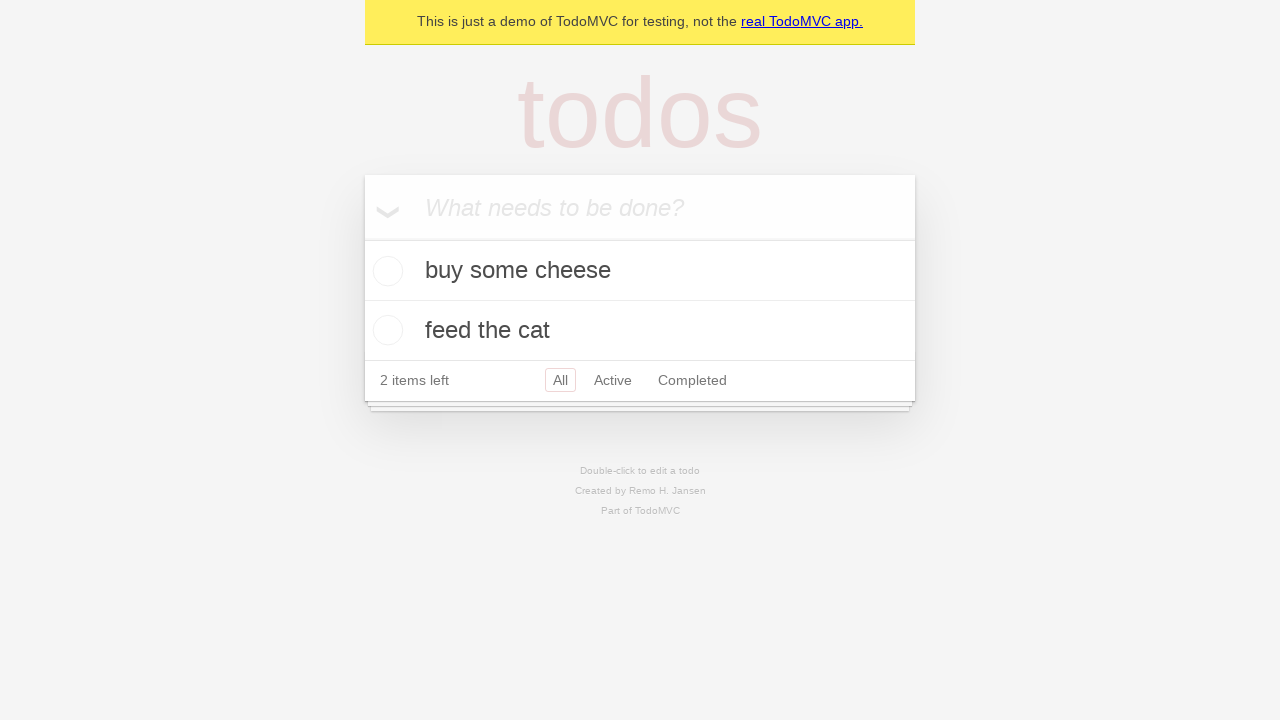

Filled new todo input with 'book a doctors appointment' on .new-todo
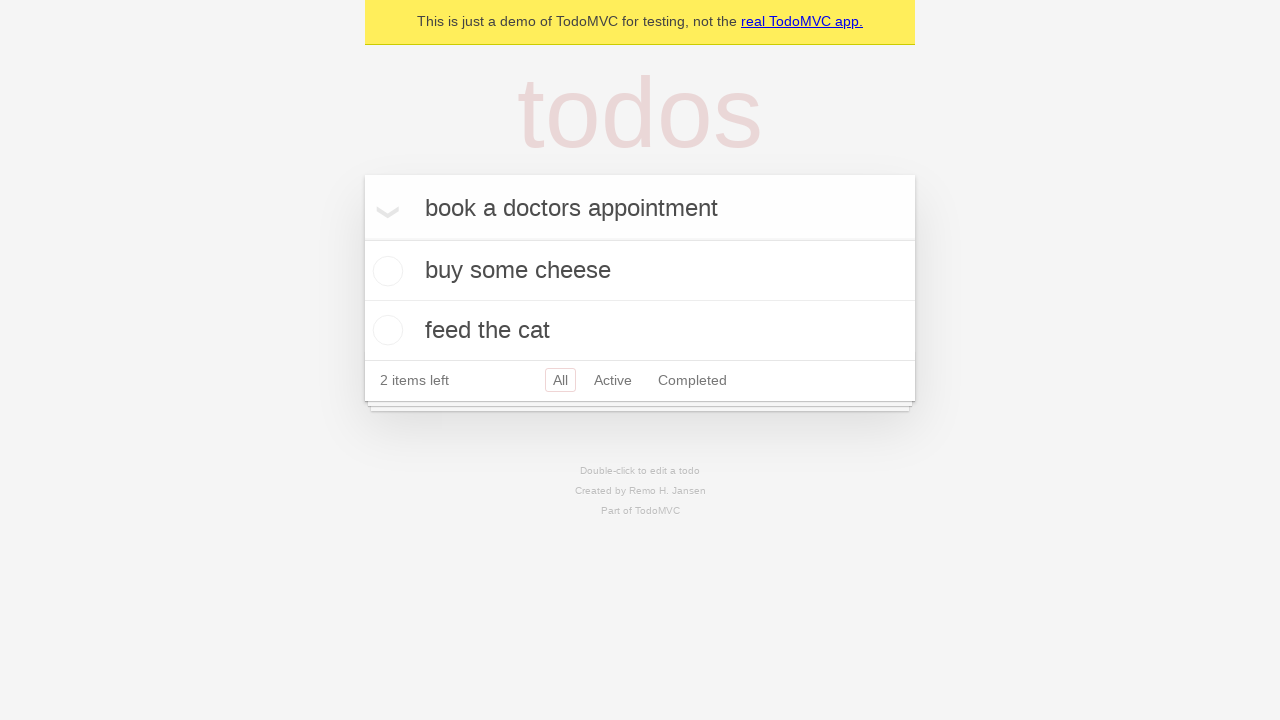

Pressed Enter to create third todo on .new-todo
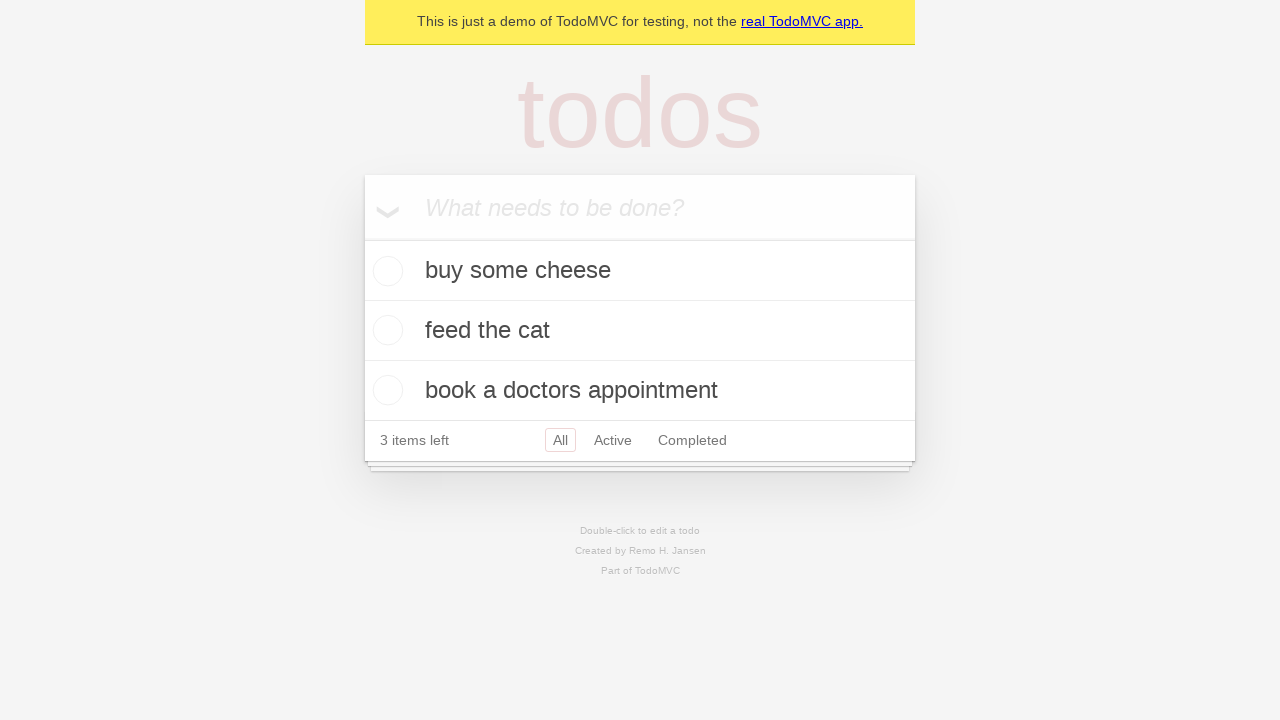

All three todos loaded in the list
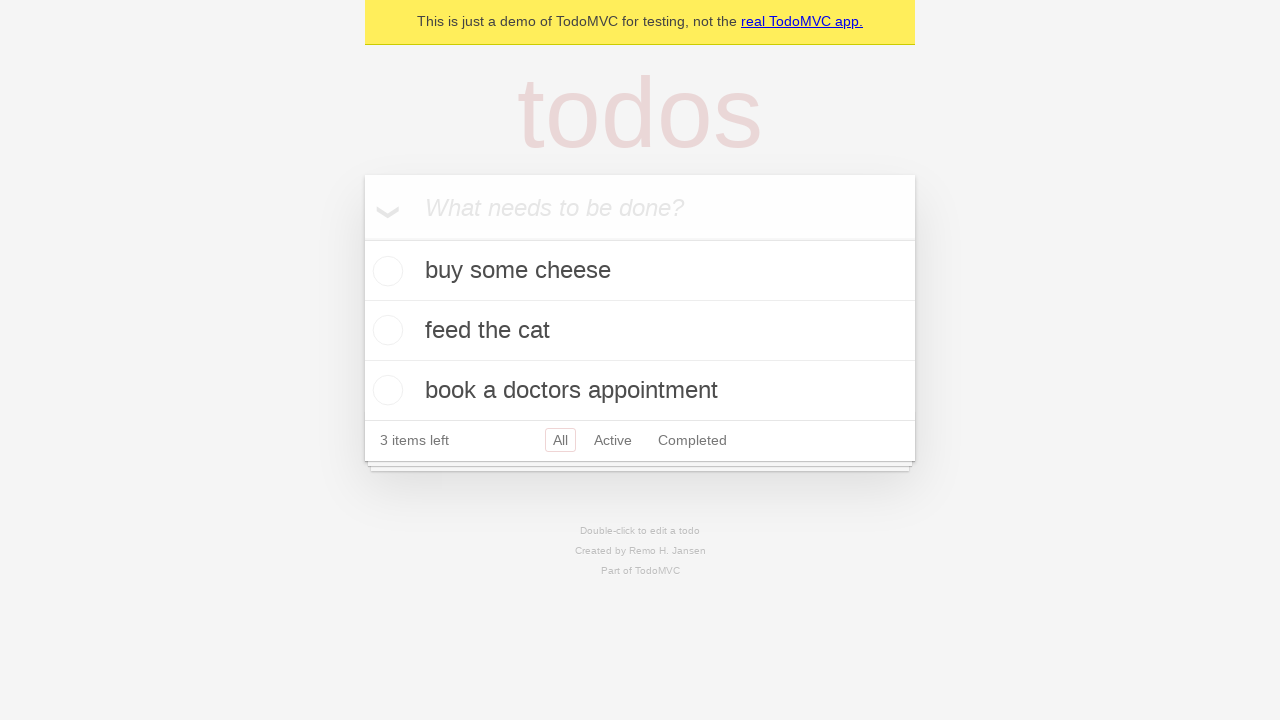

Checked the second todo as completed at (385, 330) on .todo-list li .toggle >> nth=1
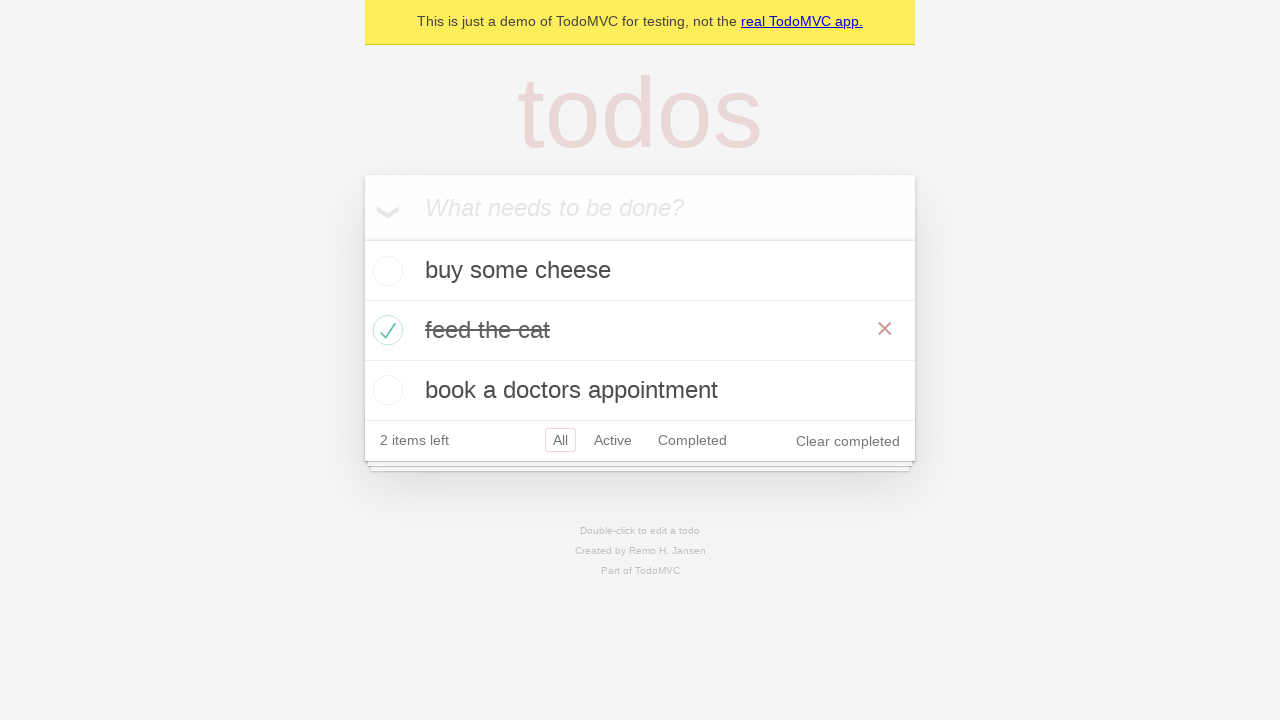

Clicked 'All' filter to show all todos at (560, 440) on .filters >> text=All
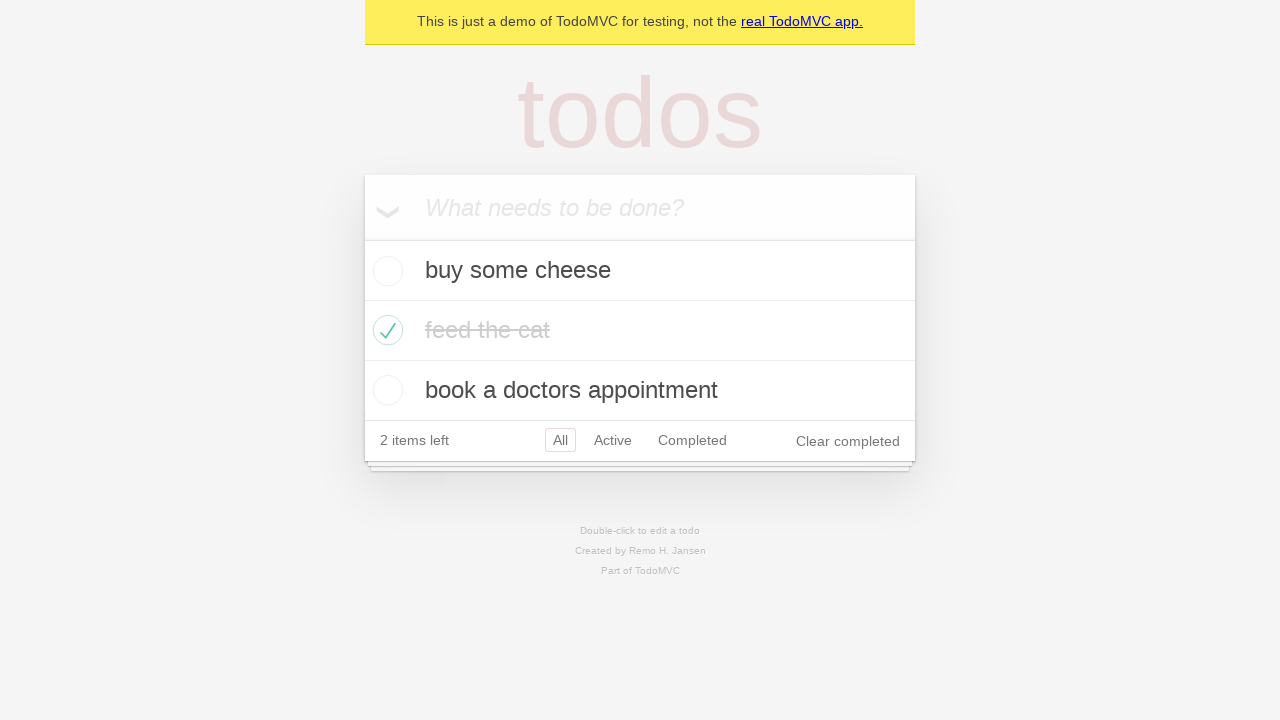

Clicked 'Active' filter to show only active todos at (613, 440) on .filters >> text=Active
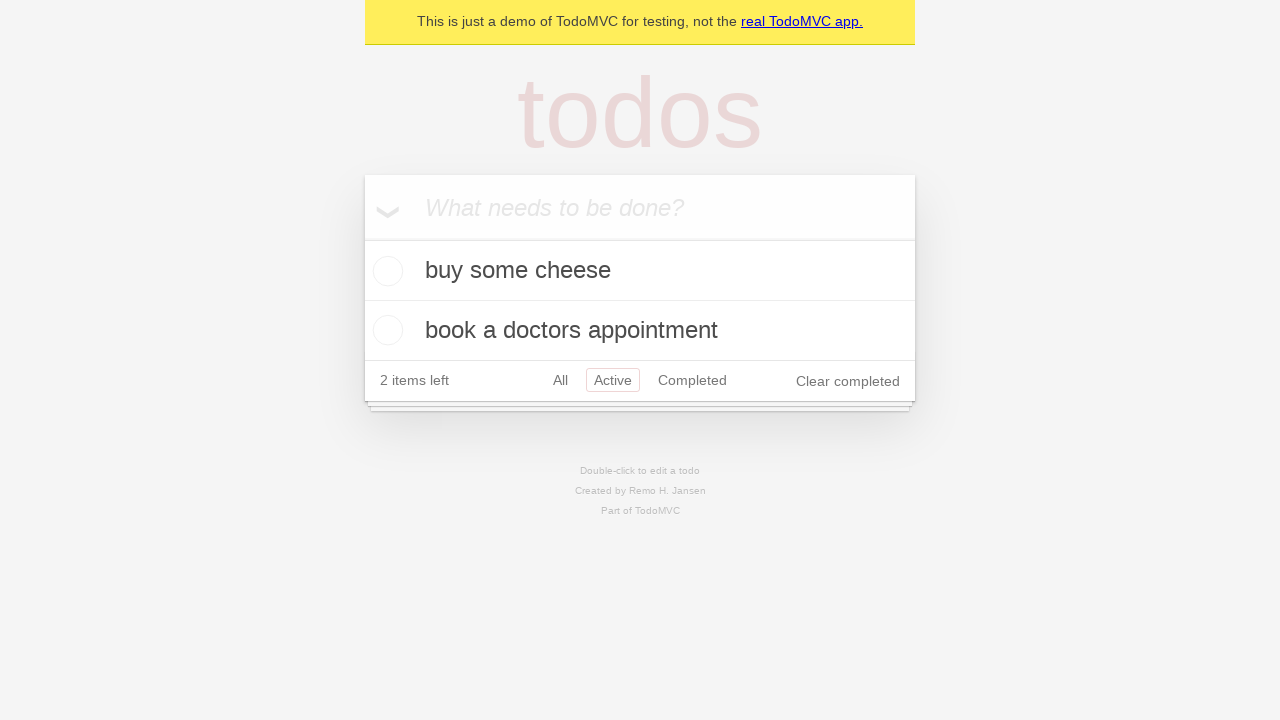

Clicked 'Completed' filter to show only completed todos at (692, 380) on .filters >> text=Completed
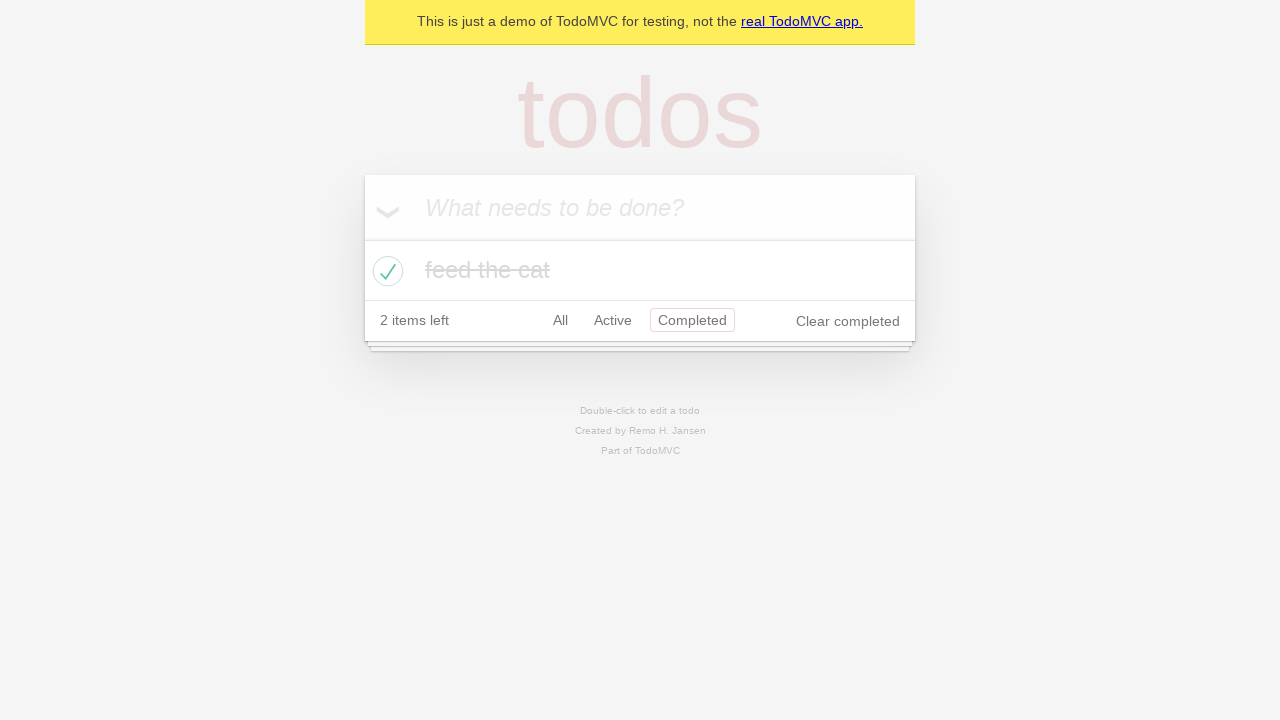

Navigated back to 'Active' filter view
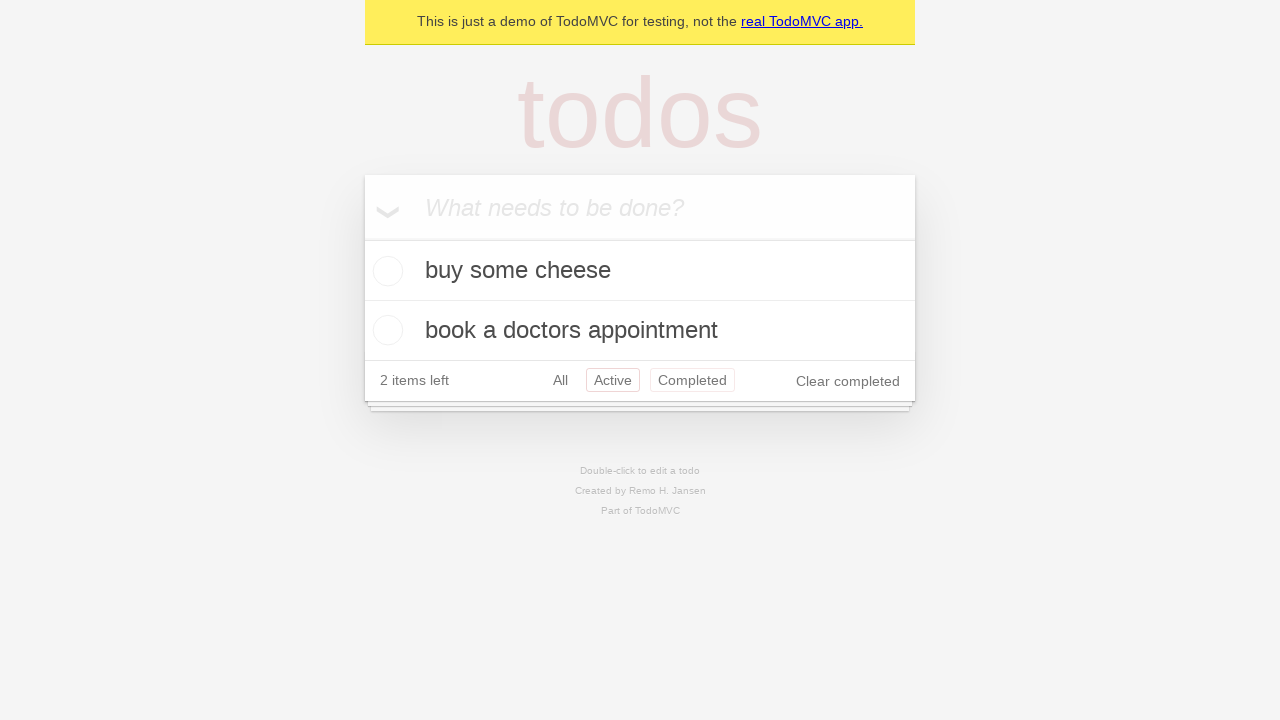

Navigated back to 'All' filter view
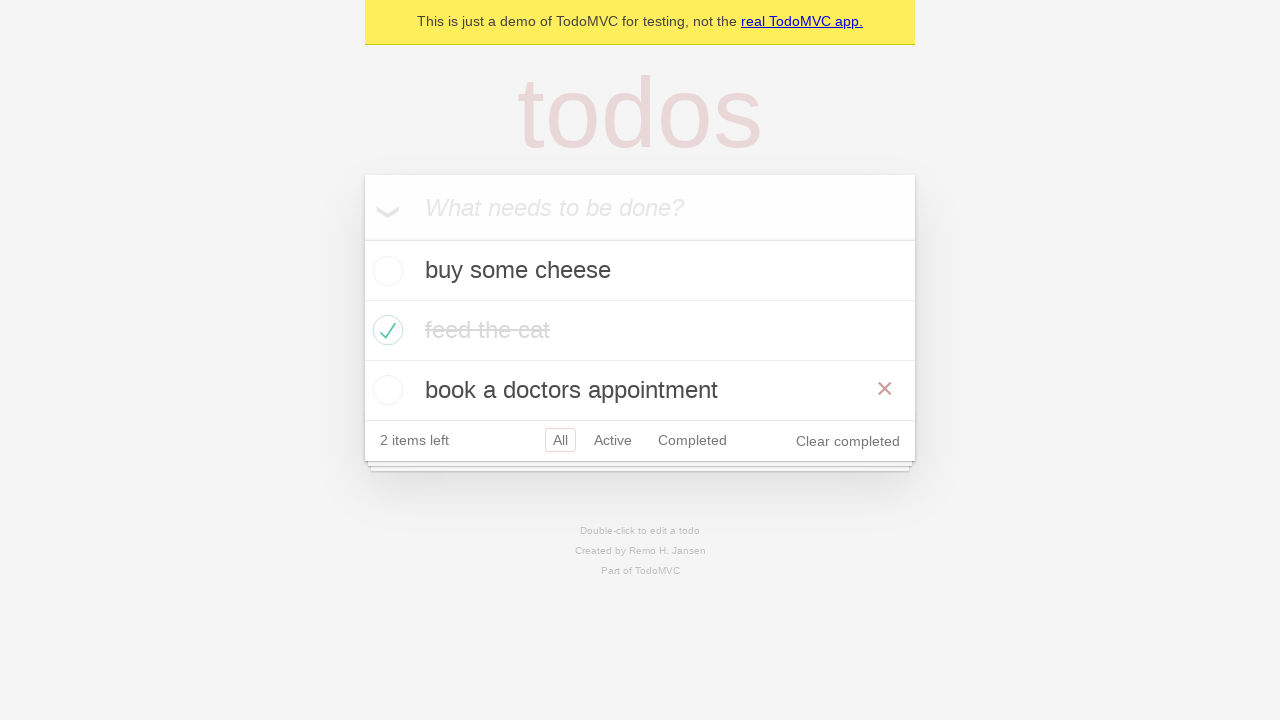

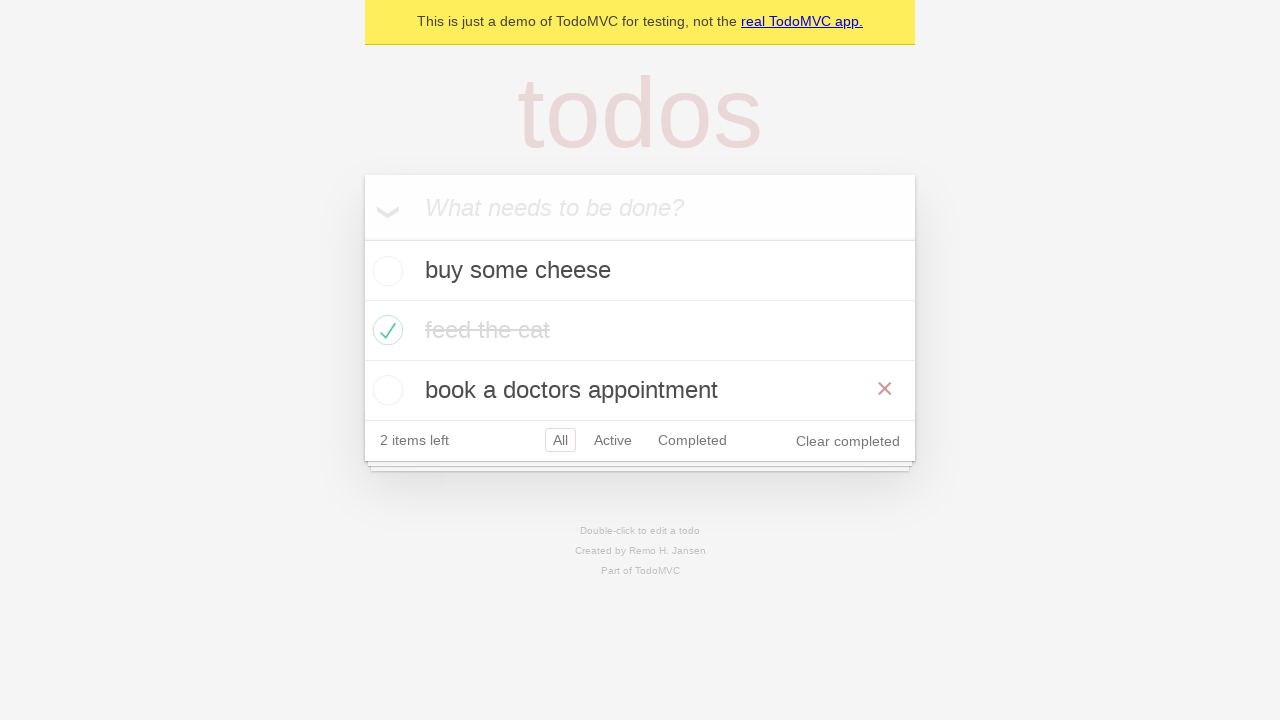